Tests handling of a JavaScript confirmation popup by clicking a button that triggers the popup and then dismissing it

Starting URL: https://omayo.blogspot.com/

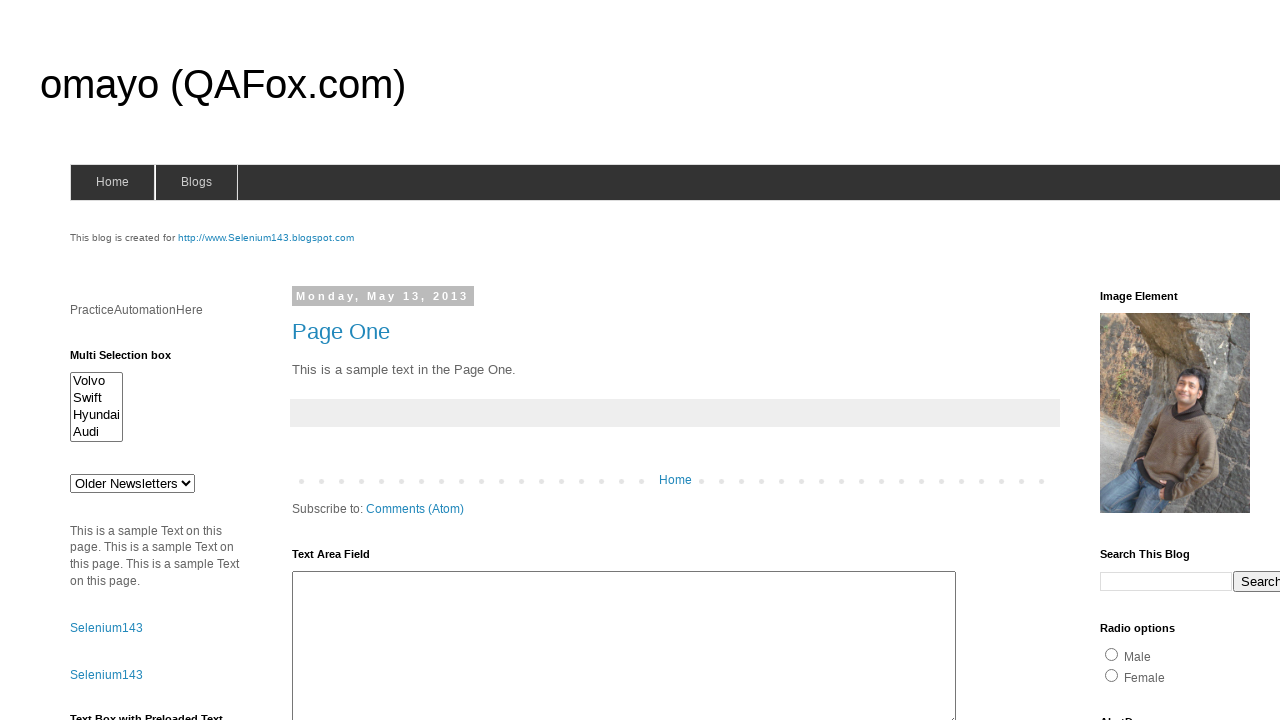

Set up dialog handler to dismiss confirmation popup
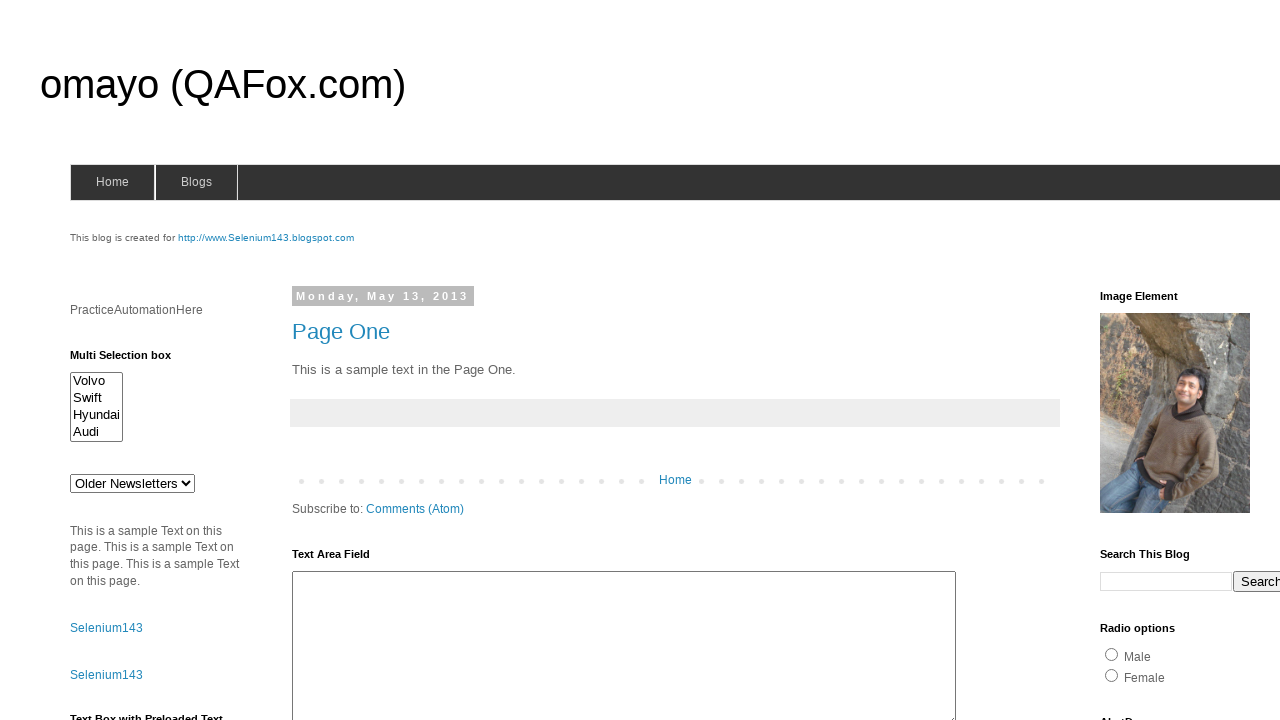

Clicked button to trigger confirmation popup at (1155, 361) on #confirm
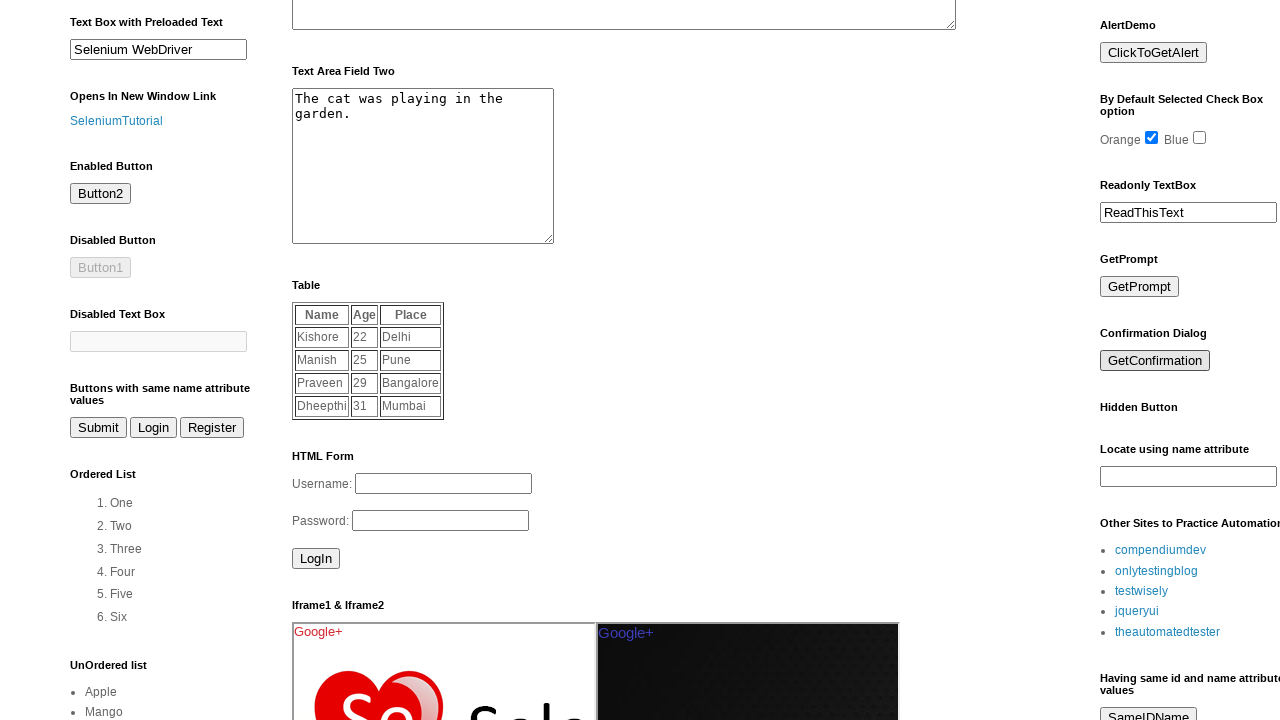

Waited for dialog handling to complete
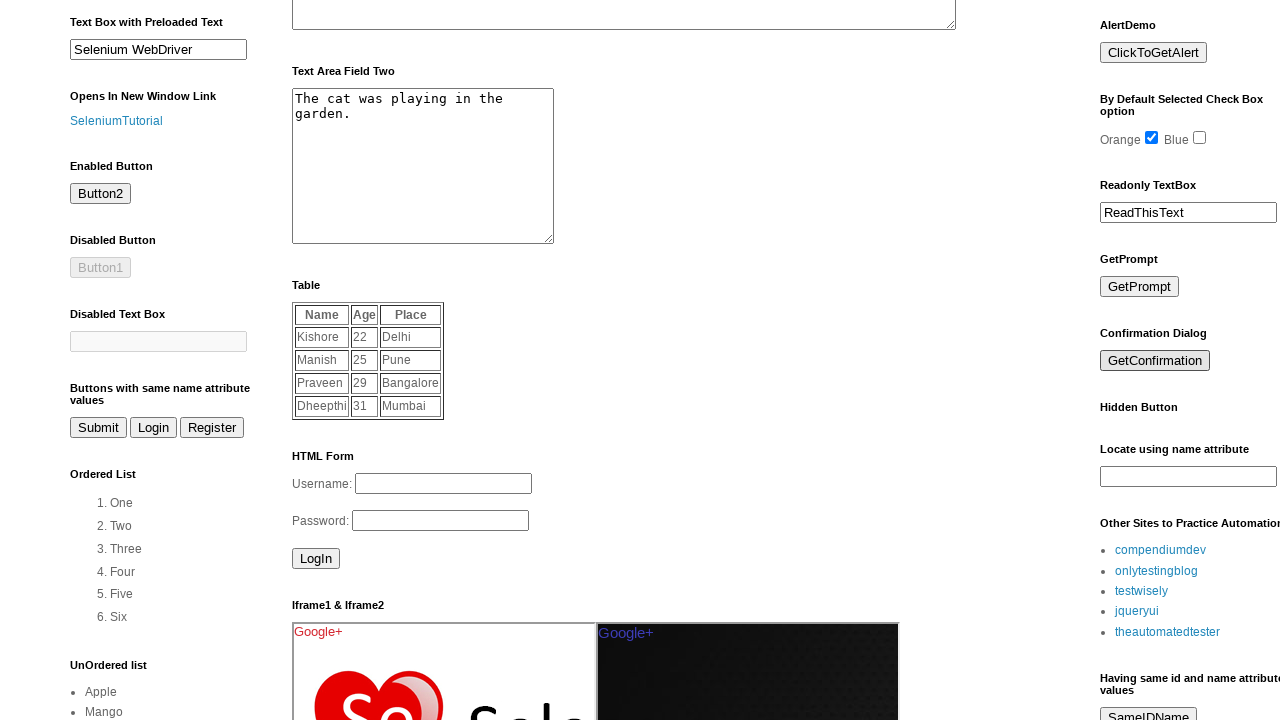

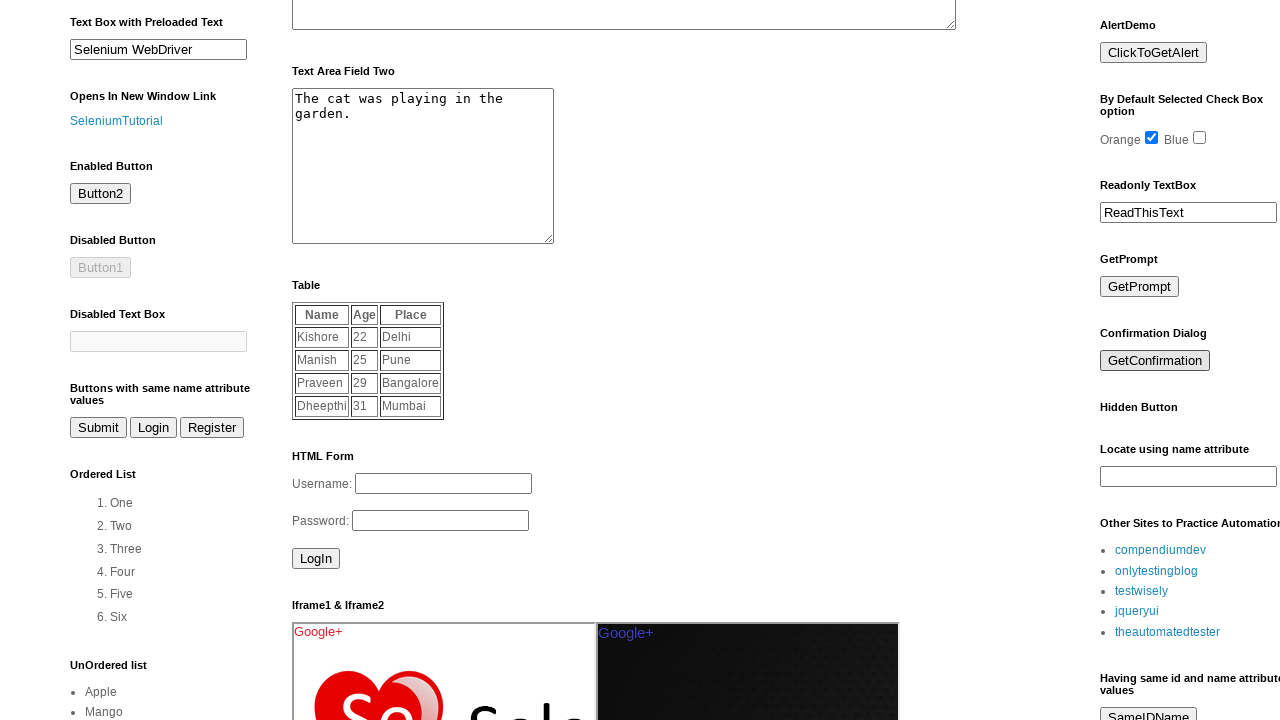